Tests dynamic loading page where element is rendered after loading bar, clicks Start button and waits for finish text to appear

Starting URL: http://the-internet.herokuapp.com/dynamic_loading/2

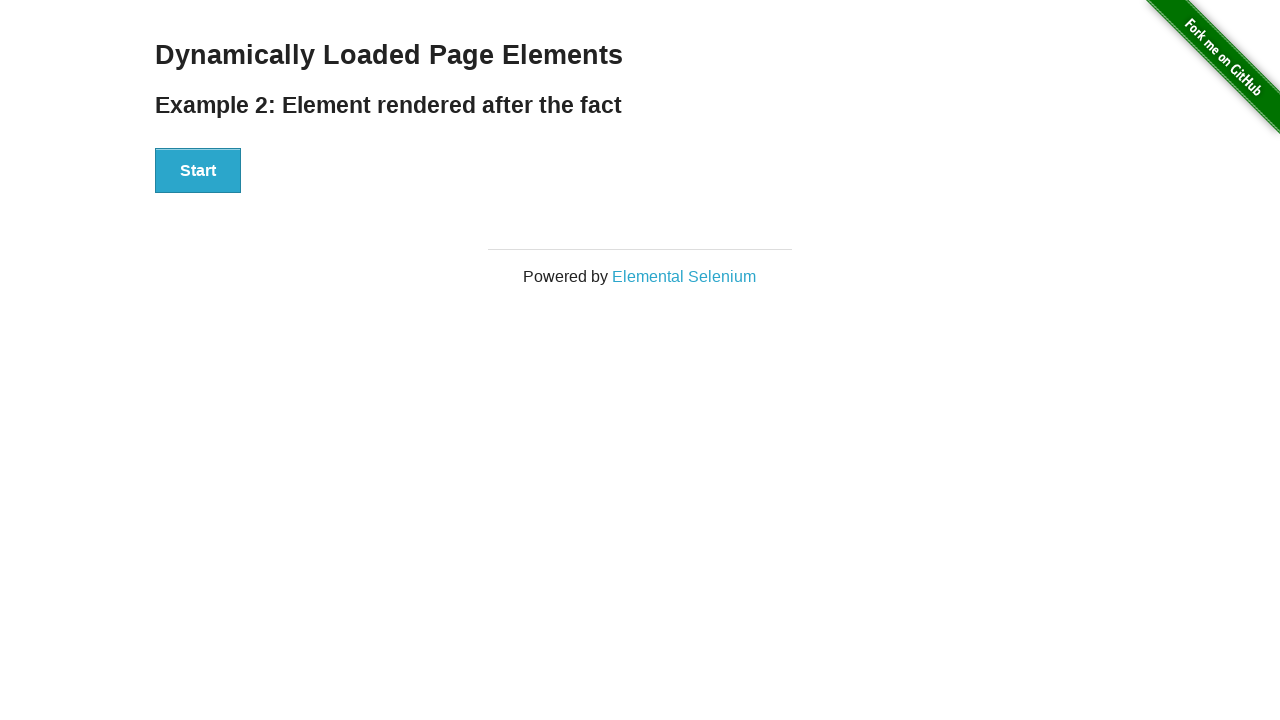

Clicked Start button to initiate dynamic loading at (198, 171) on #start button
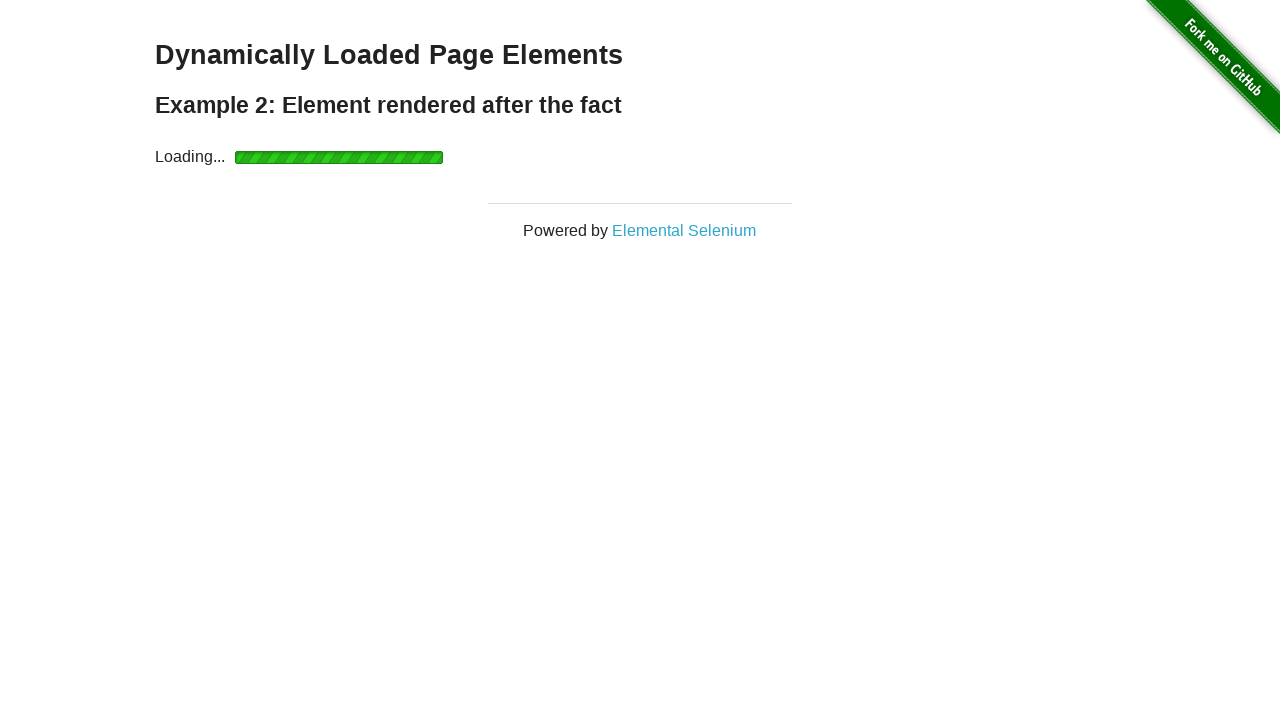

Waited for finish element to appear after loading bar completed
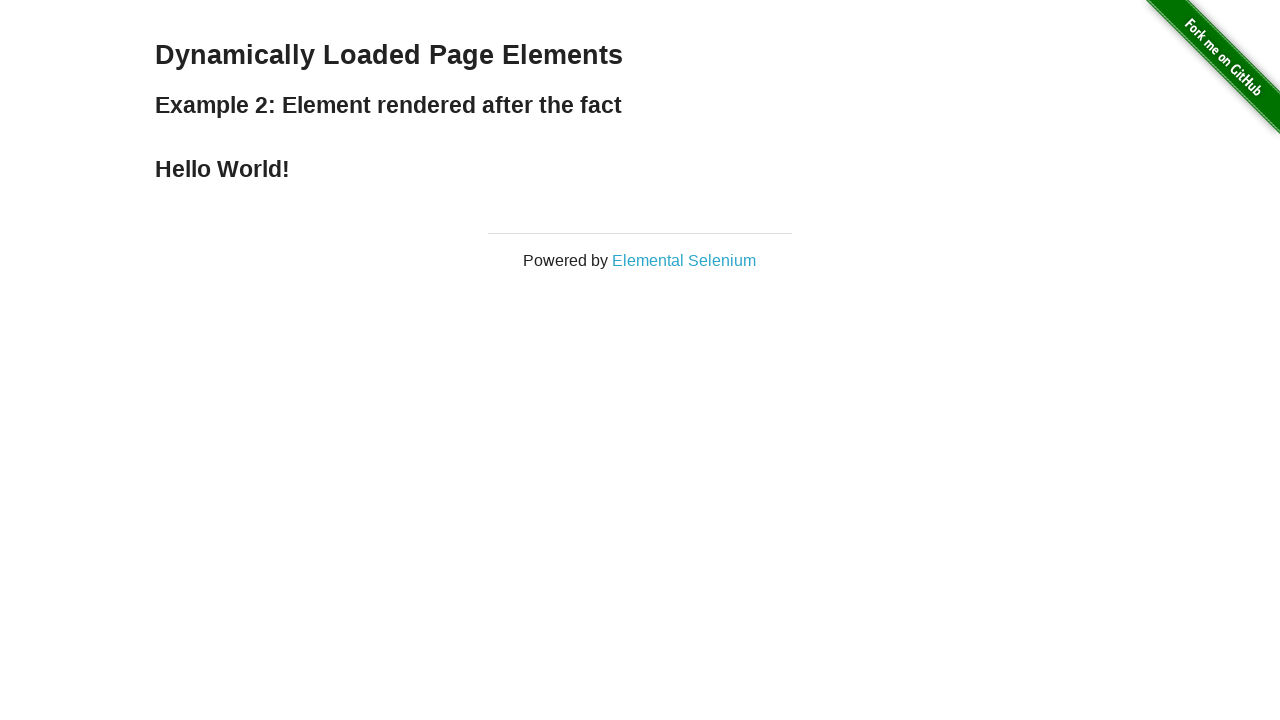

Retrieved finish text content
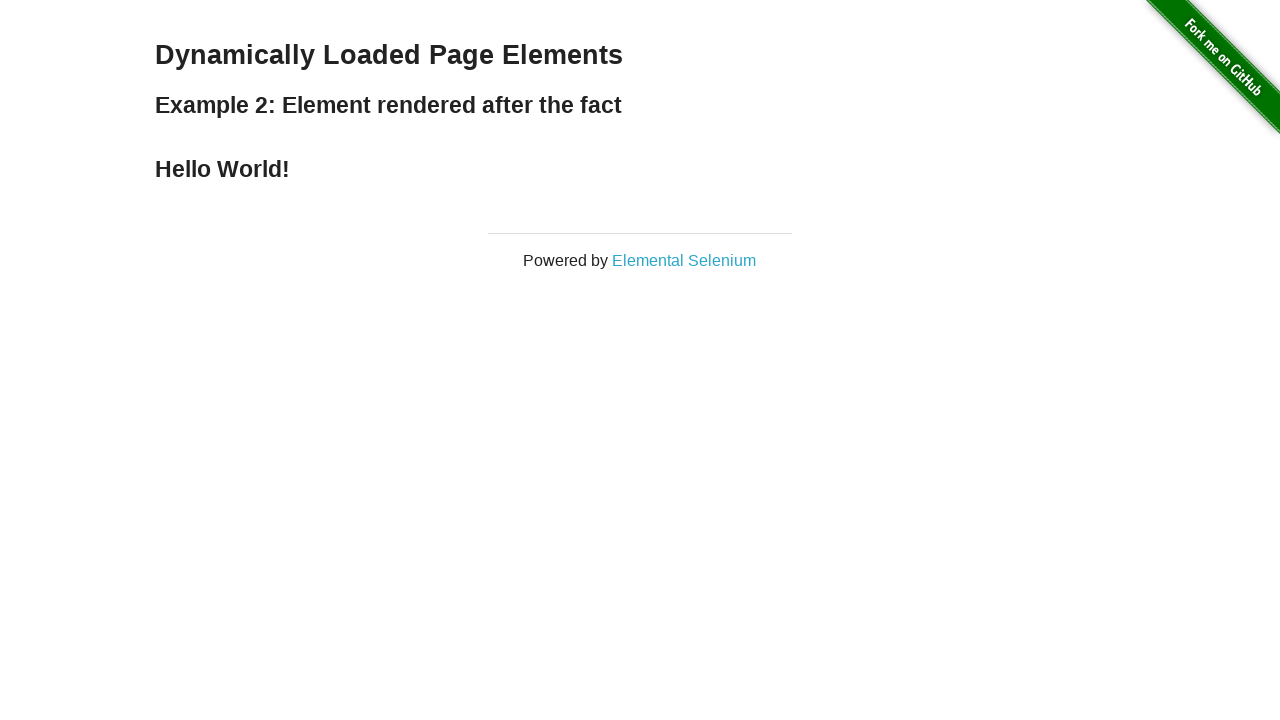

Verified that 'Hello World!' text is present in finish element
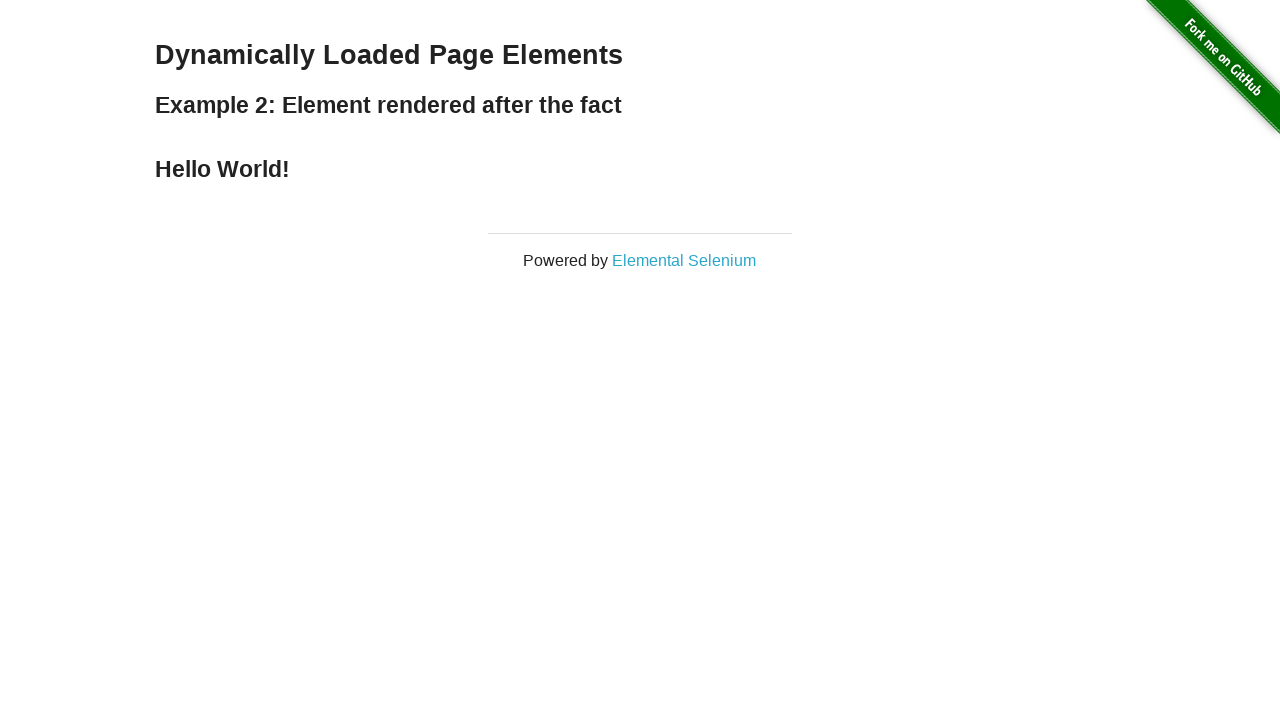

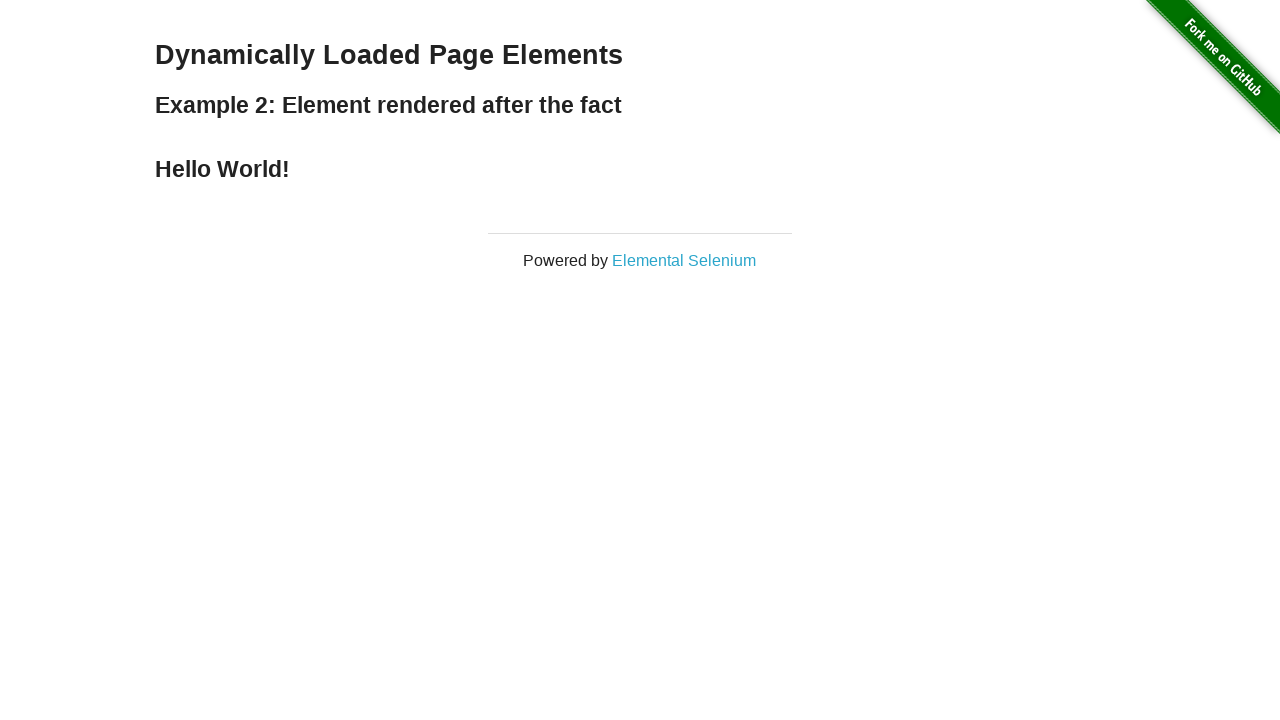